Navigates to login page and verifies that the Contact link is displayed

Starting URL: https://test.techlift.in/

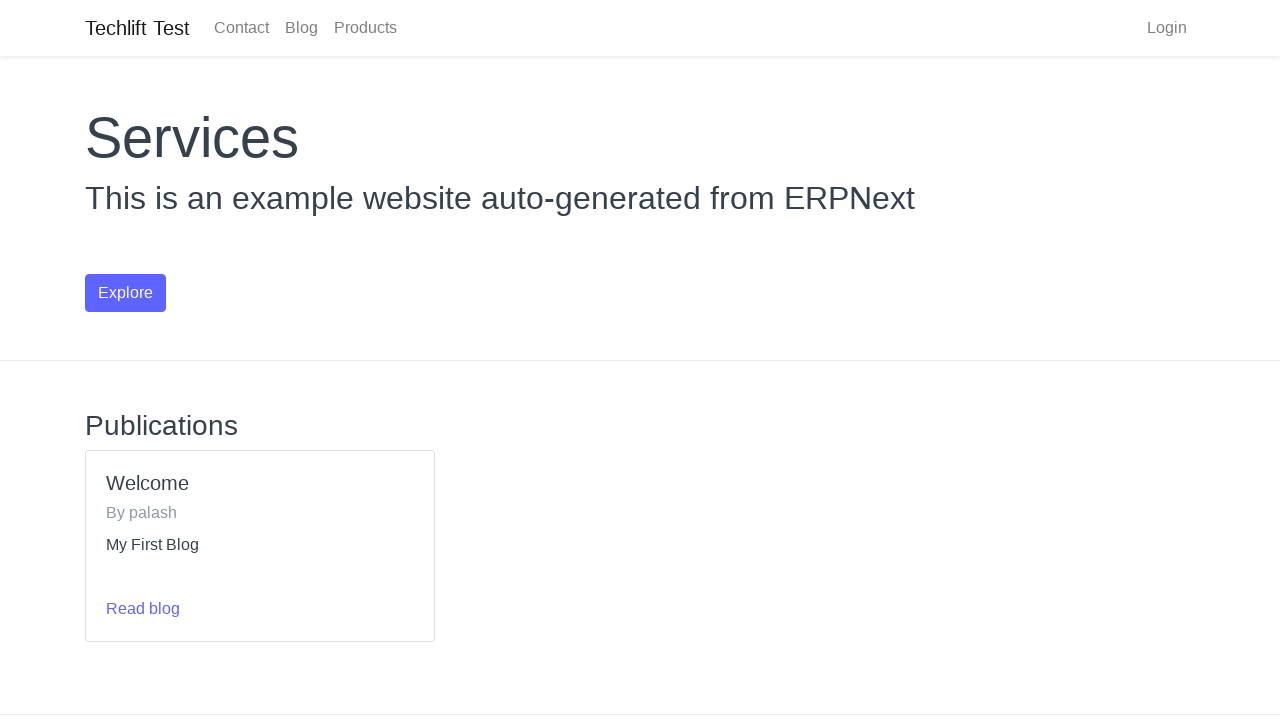

Clicked on Login link to navigate to login page at (1167, 28) on a:has-text('Login')
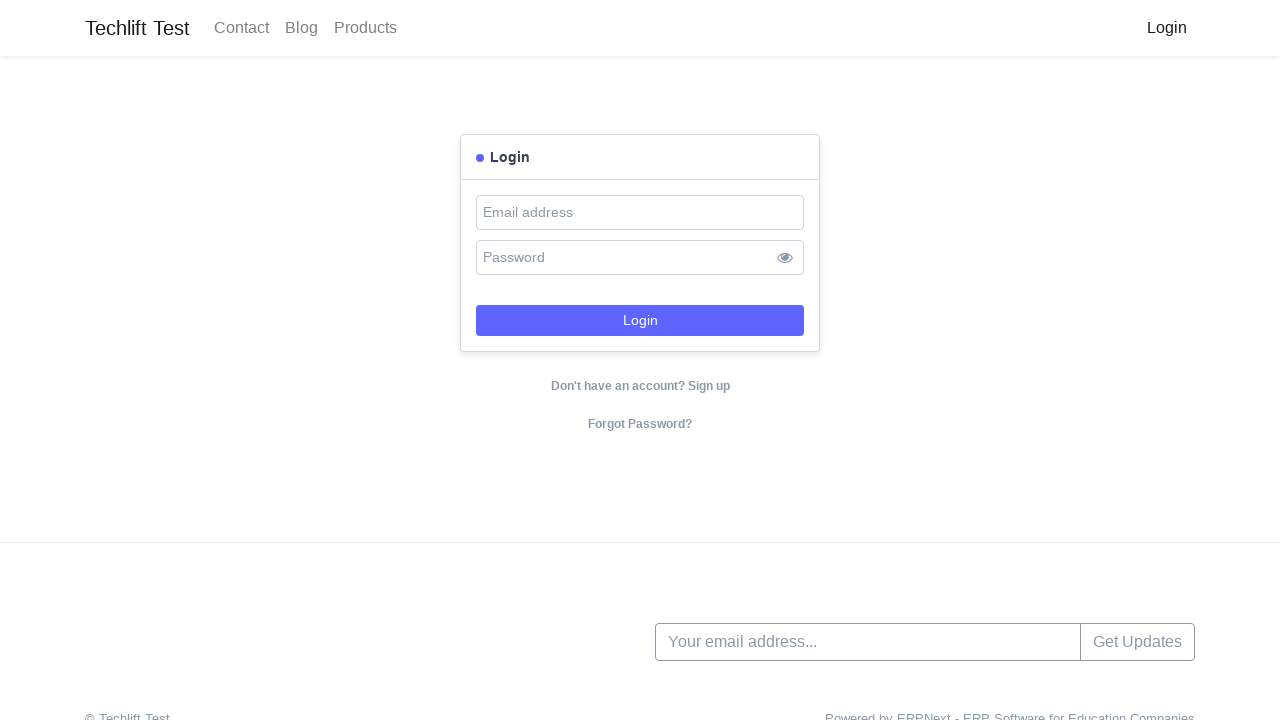

Located Contact link element in navigation bar
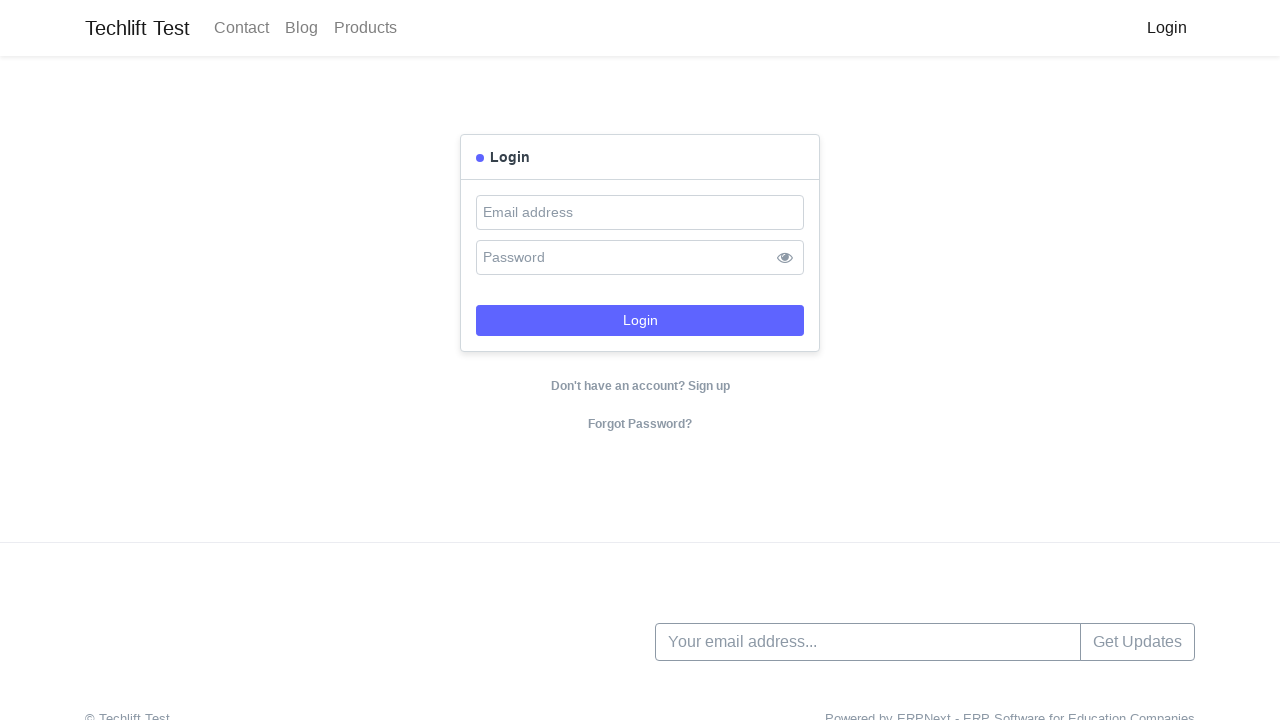

Verified that Contact link is visible
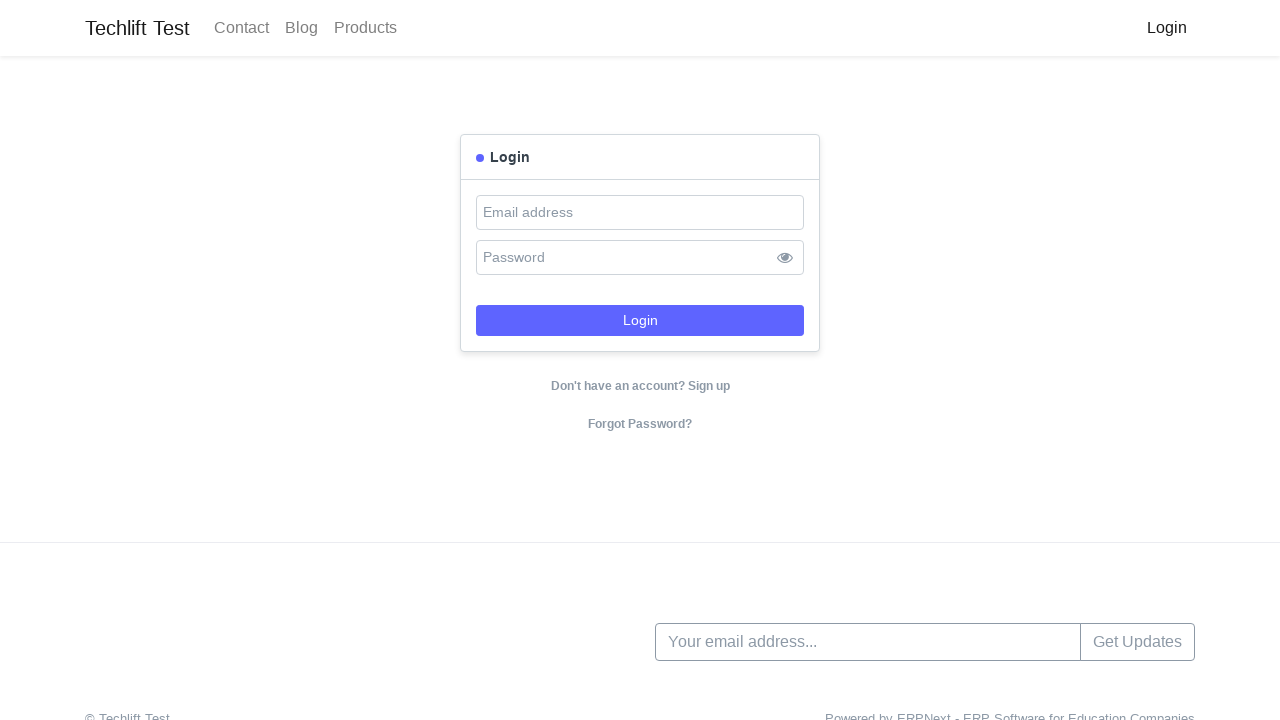

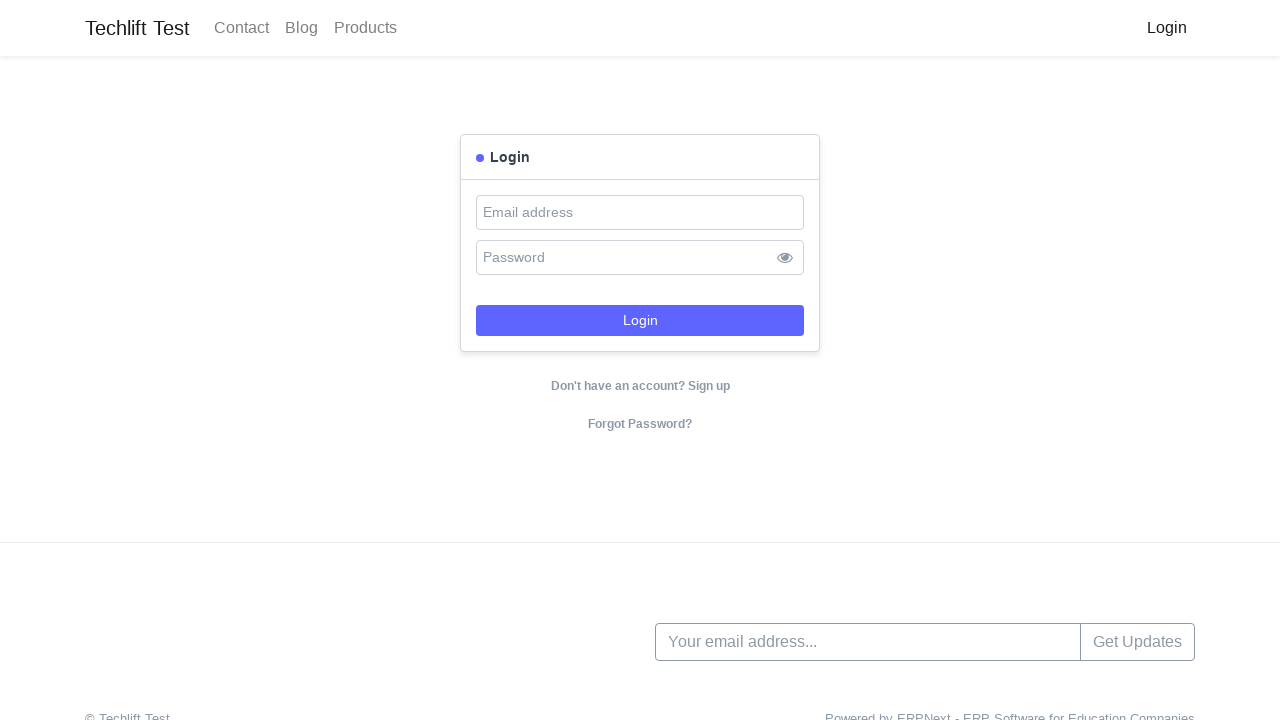